Navigates to Zerodha Kite trading platform homepage and maximizes the browser window to verify the page loads correctly.

Starting URL: https://kite.zerodha.com/

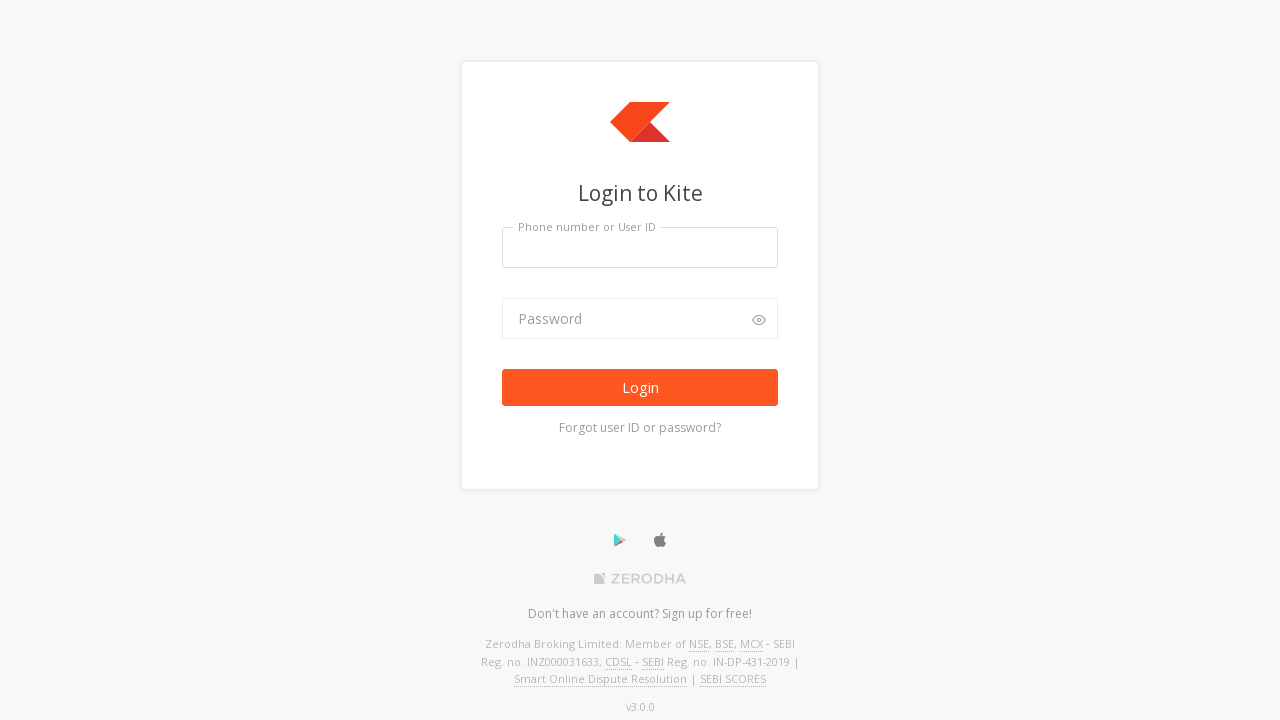

Navigated to Zerodha Kite trading platform homepage
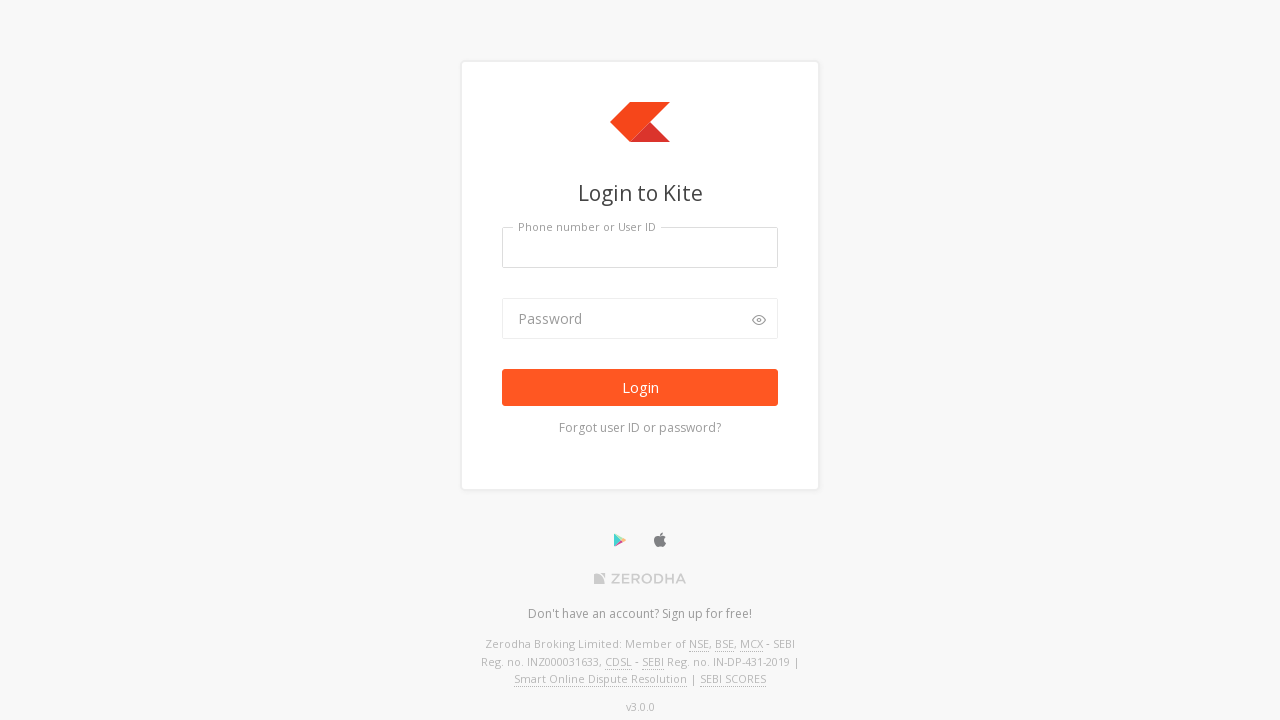

Set viewport size to 1920x1080 to maximize browser window
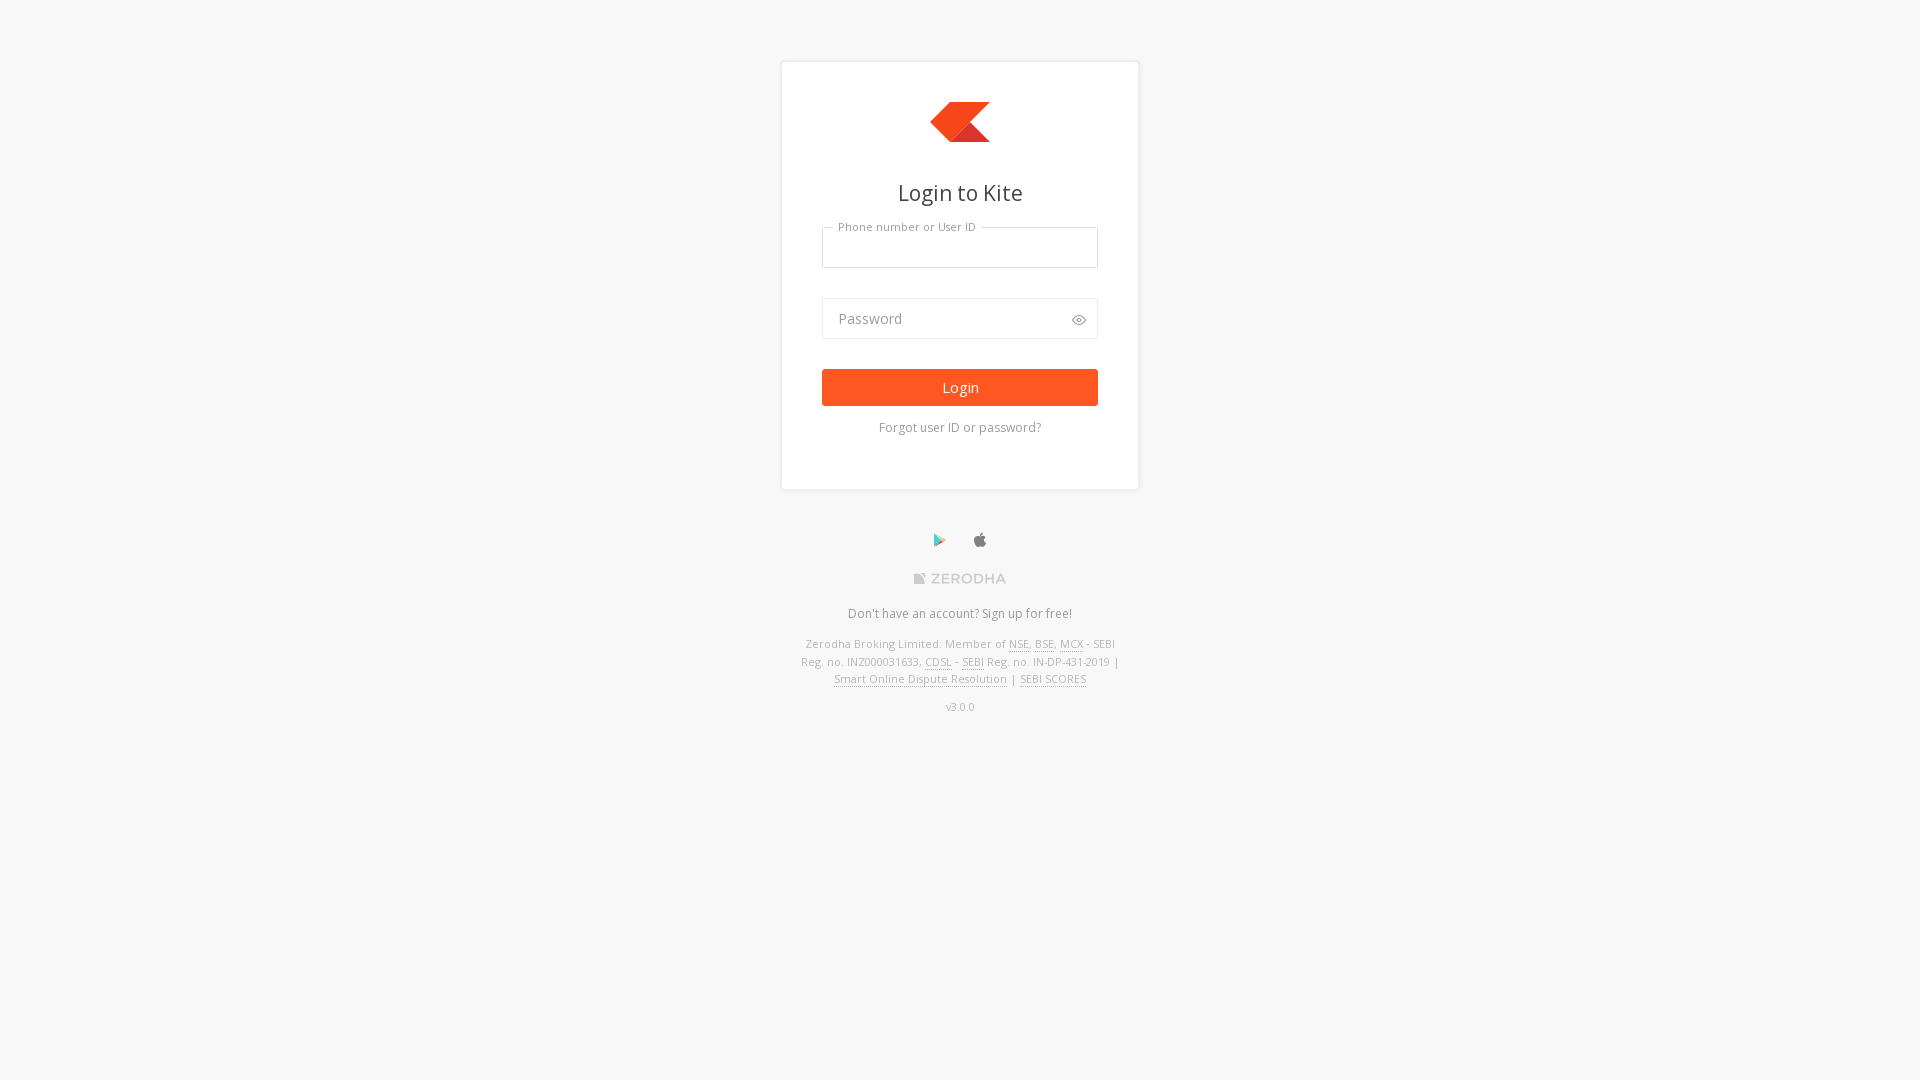

Page loaded successfully - DOM content ready
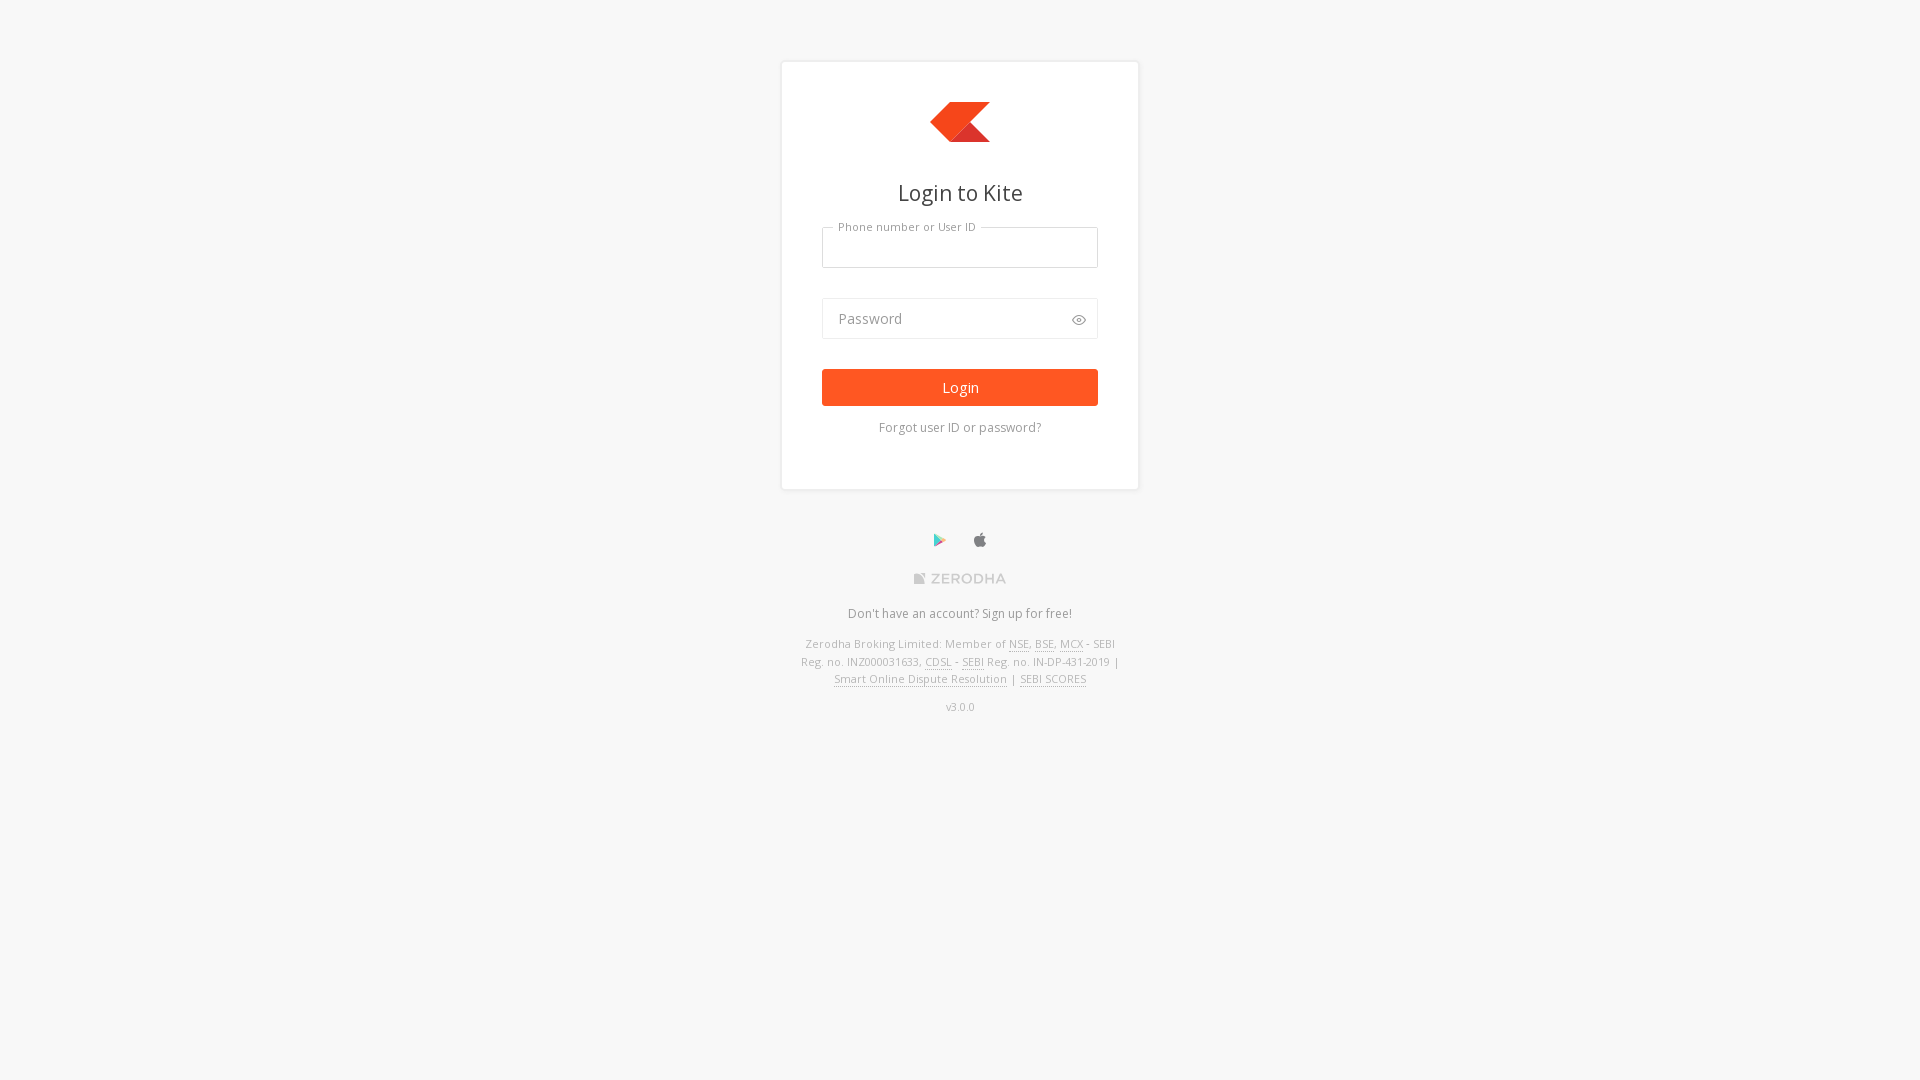

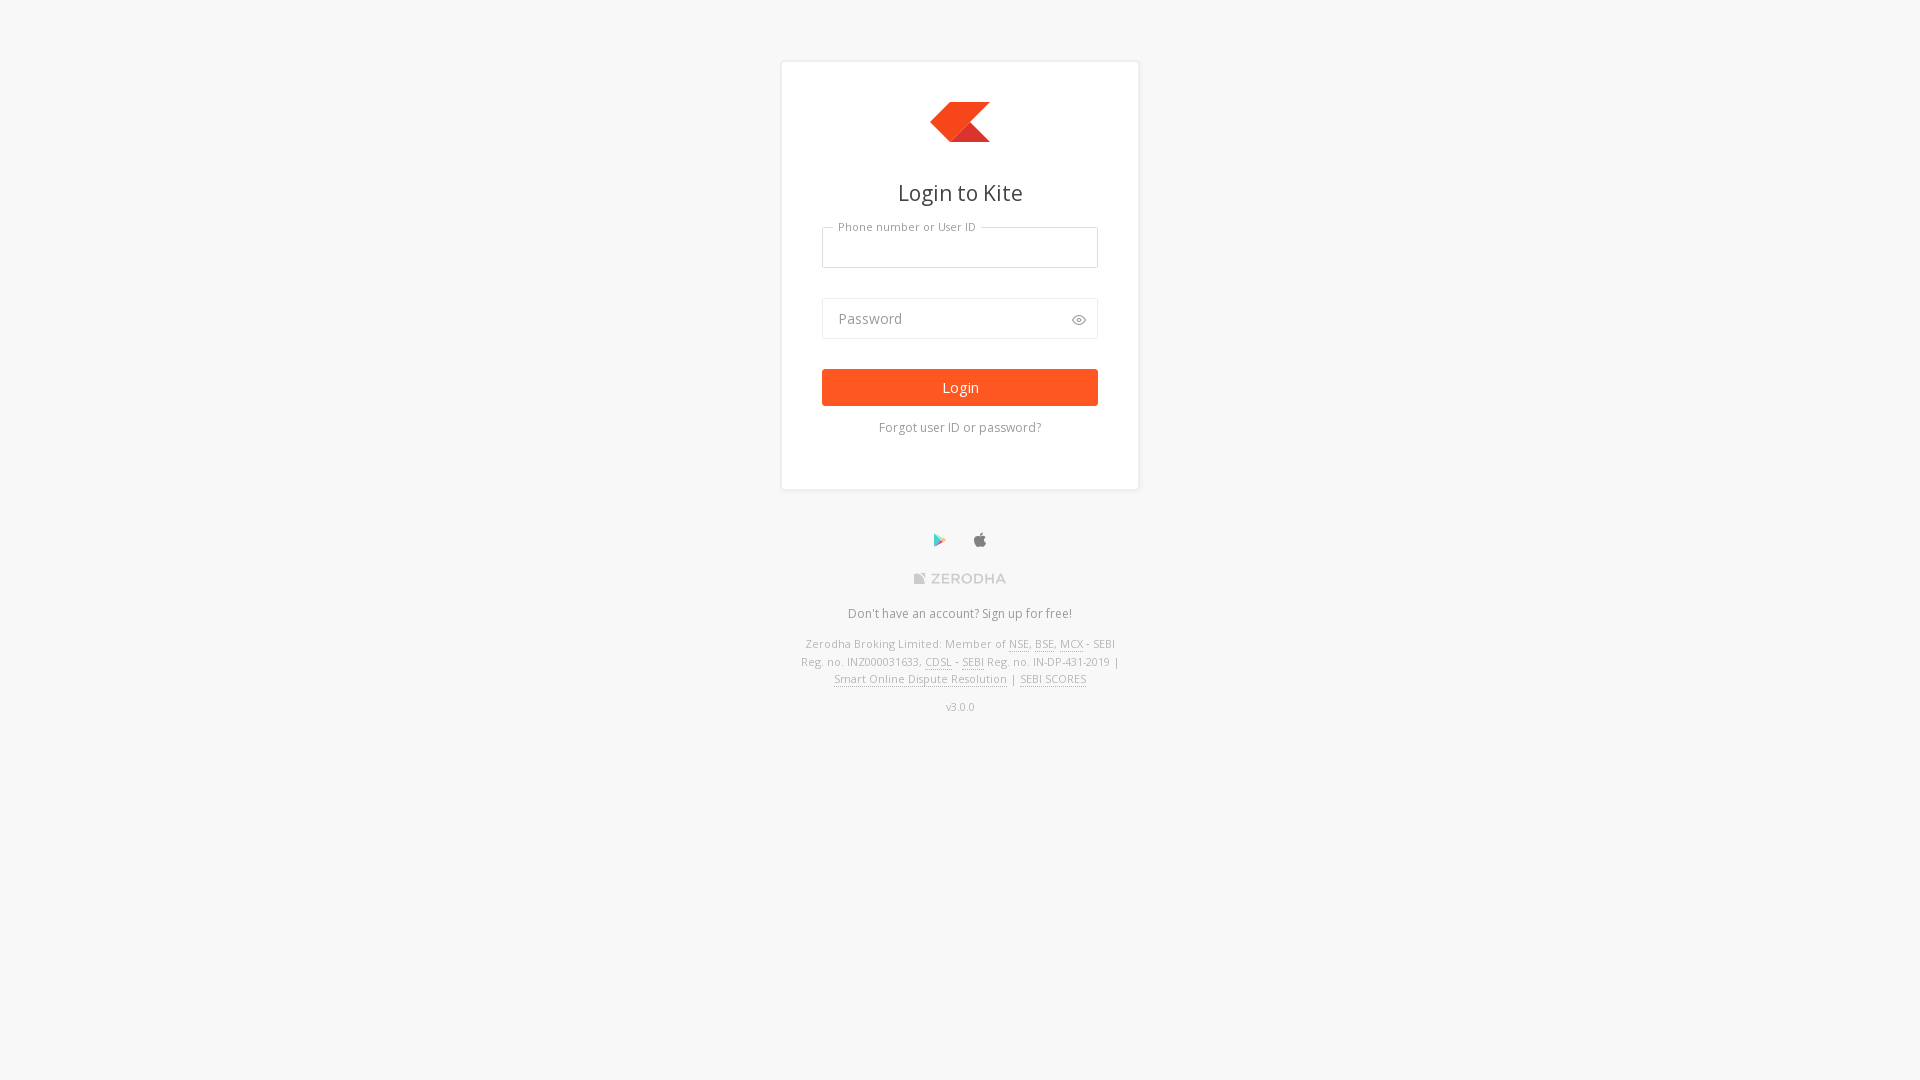